Tests window handling by verifying text on the main page, clicking a link that opens a new window, verifying the new window content, then switching back to the original window and verifying its title.

Starting URL: https://the-internet.herokuapp.com/windows

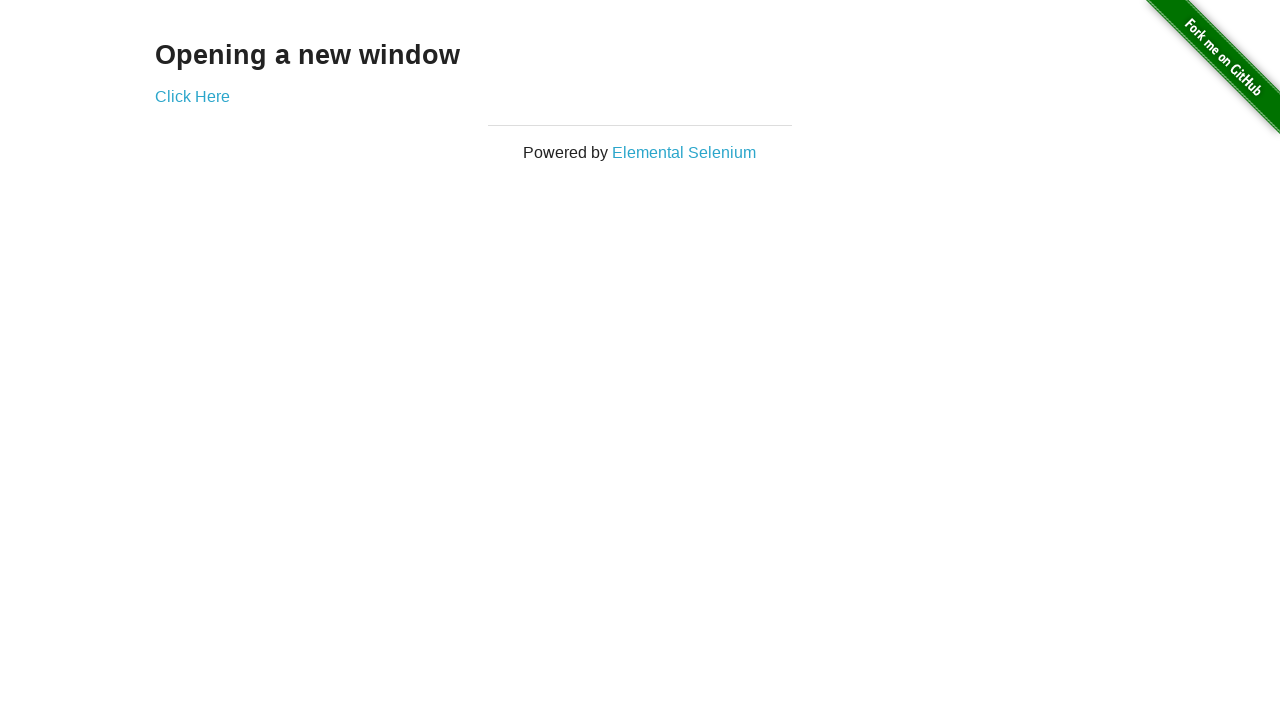

Located heading element on main window
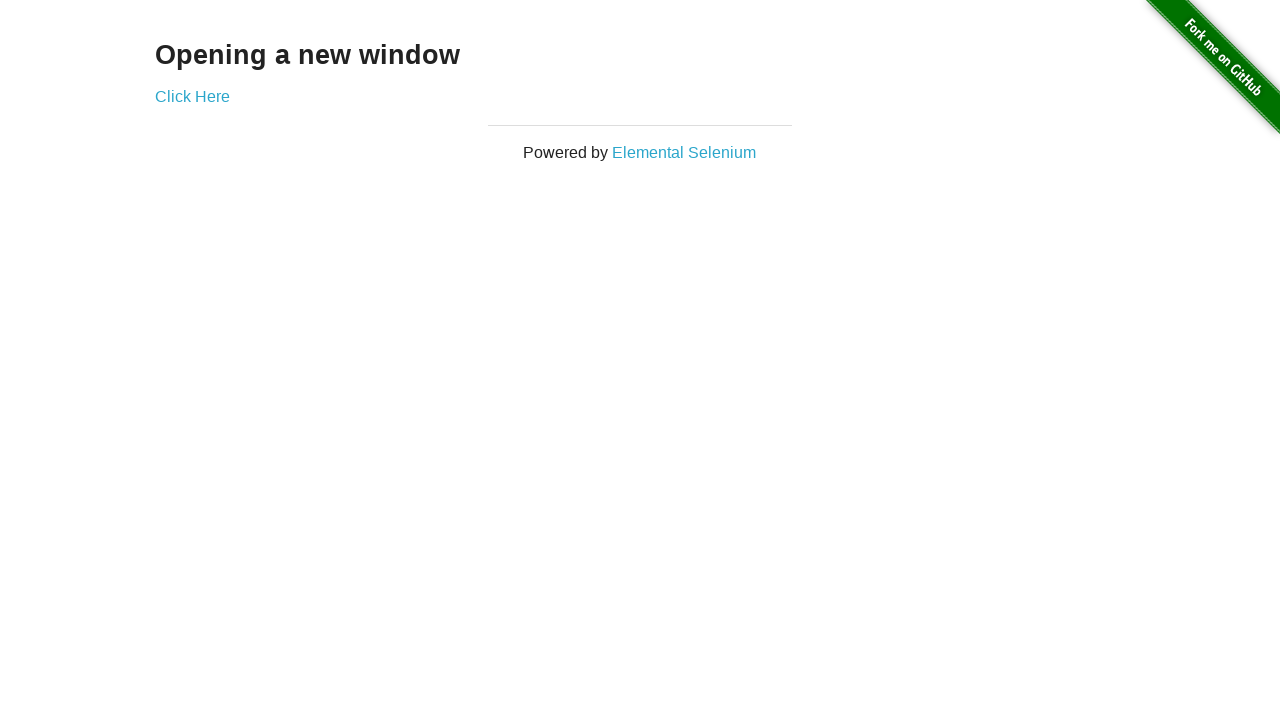

Verified heading text is 'Opening a new window'
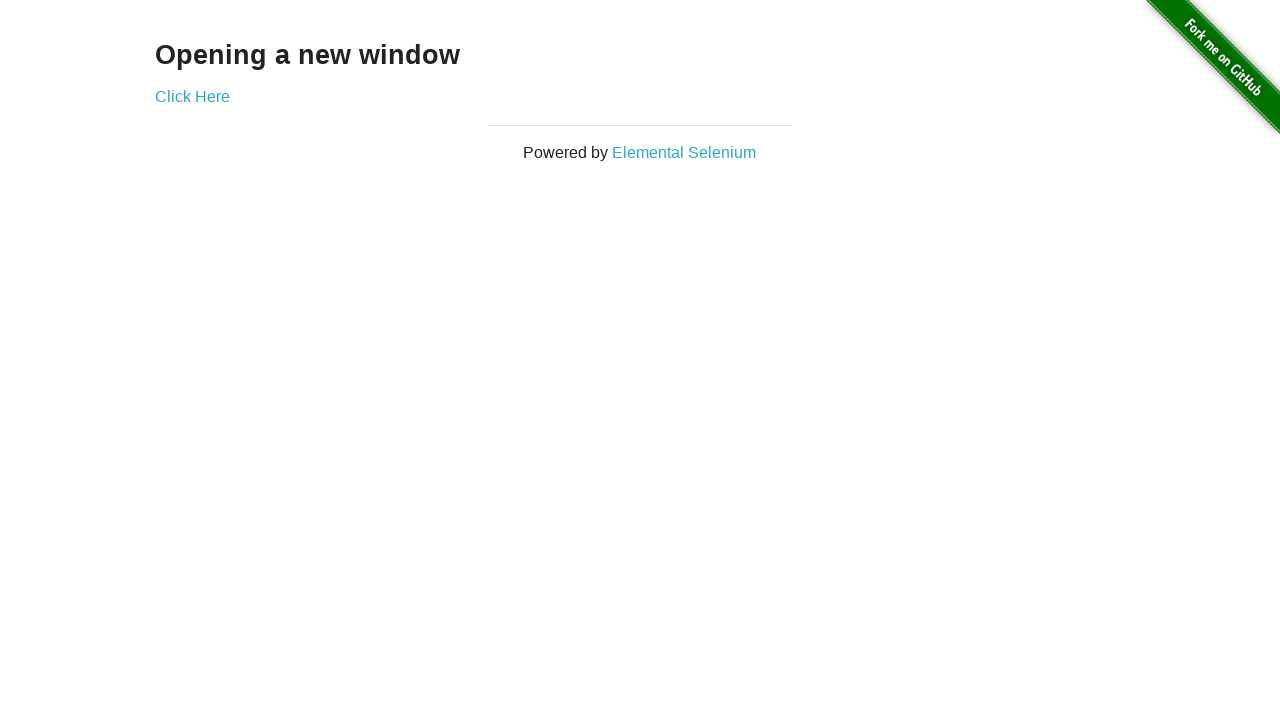

Verified main page title is 'The Internet'
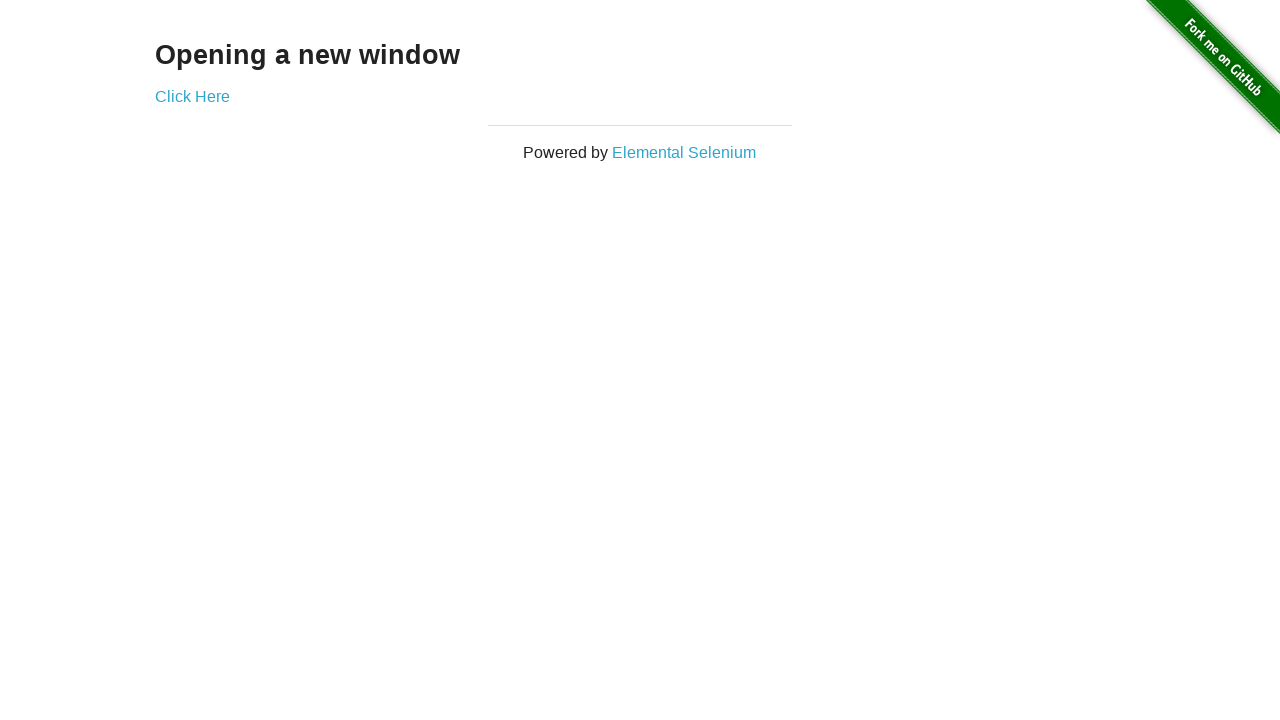

Clicked 'Click Here' link to open new window at (192, 96) on text=Click Here
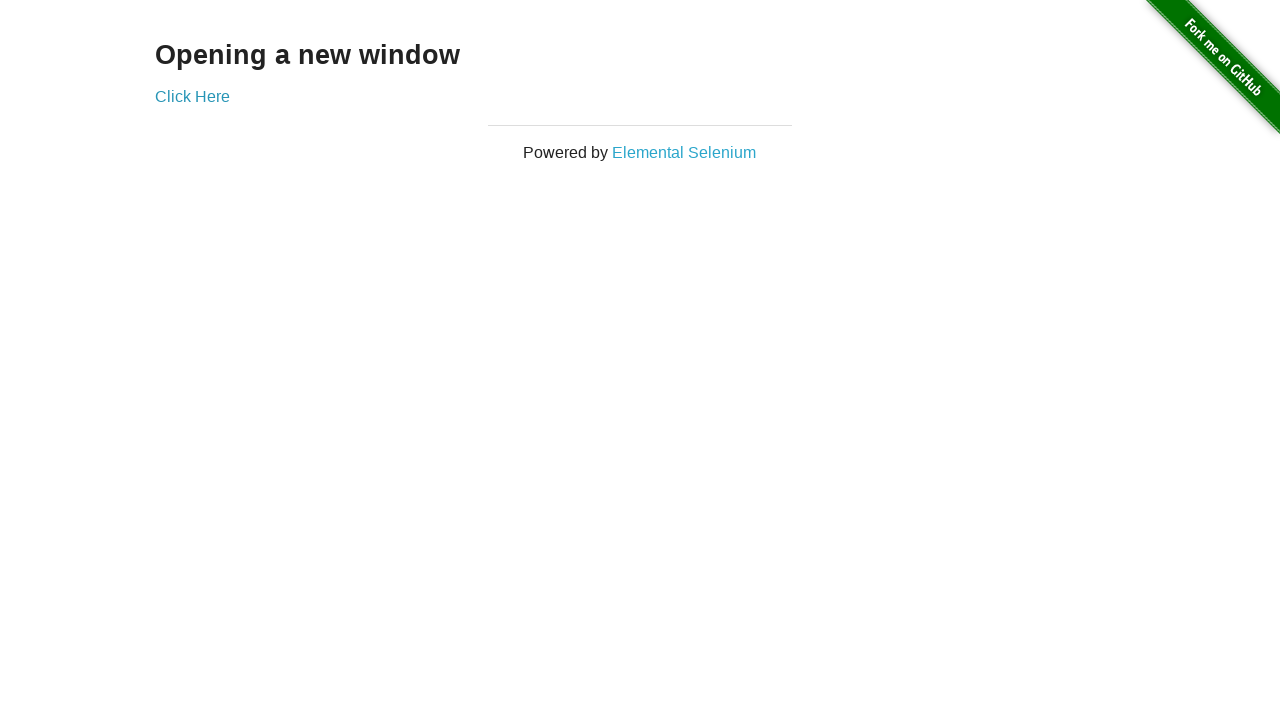

Retrieved new window/page object
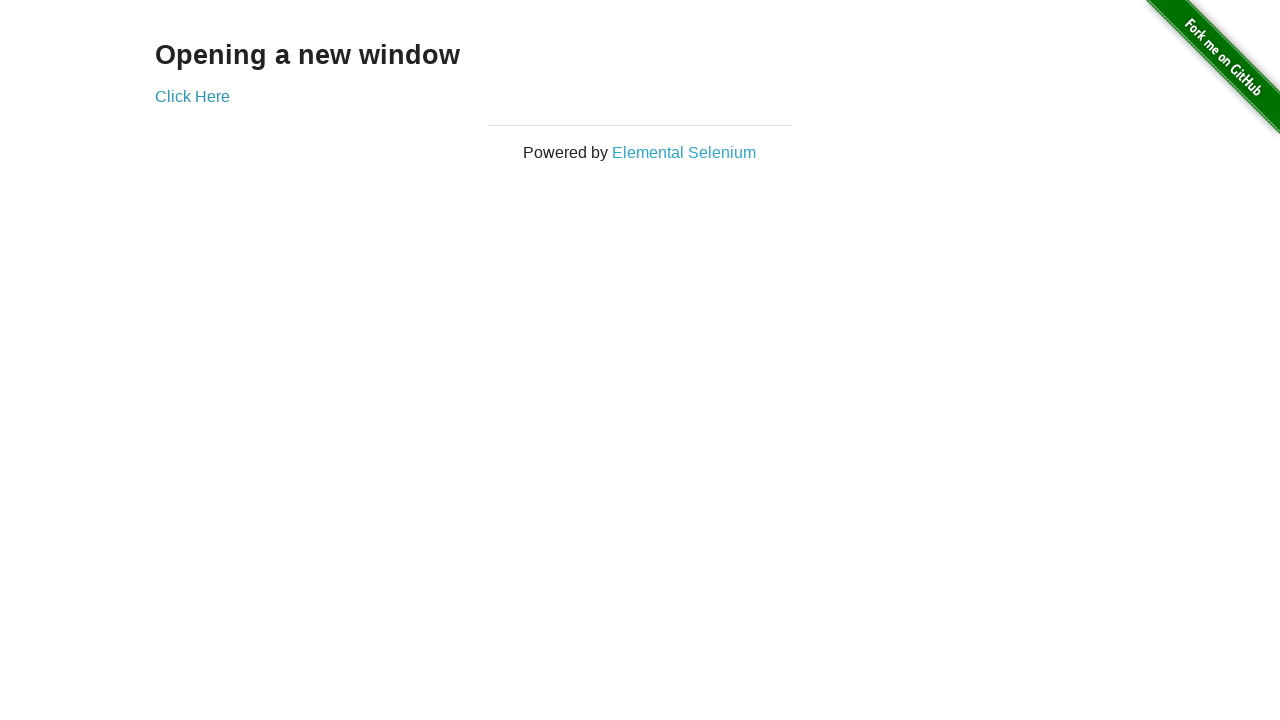

New page finished loading
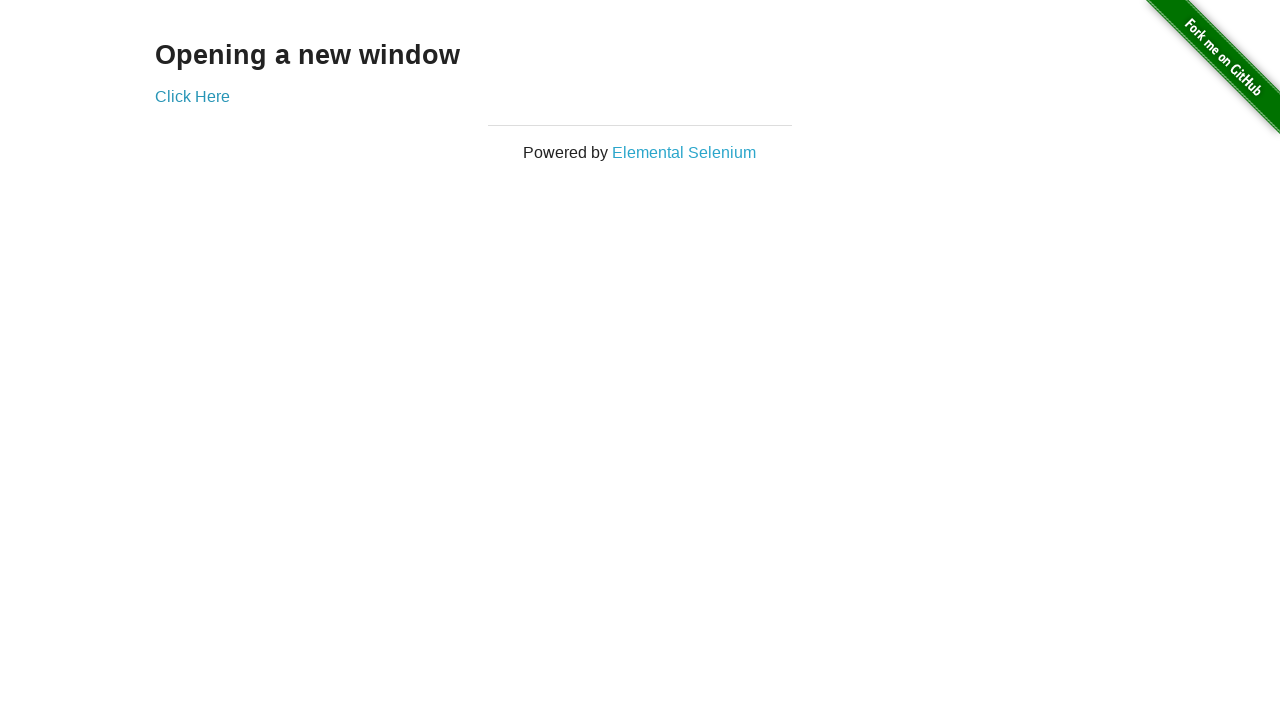

Located heading element on new window
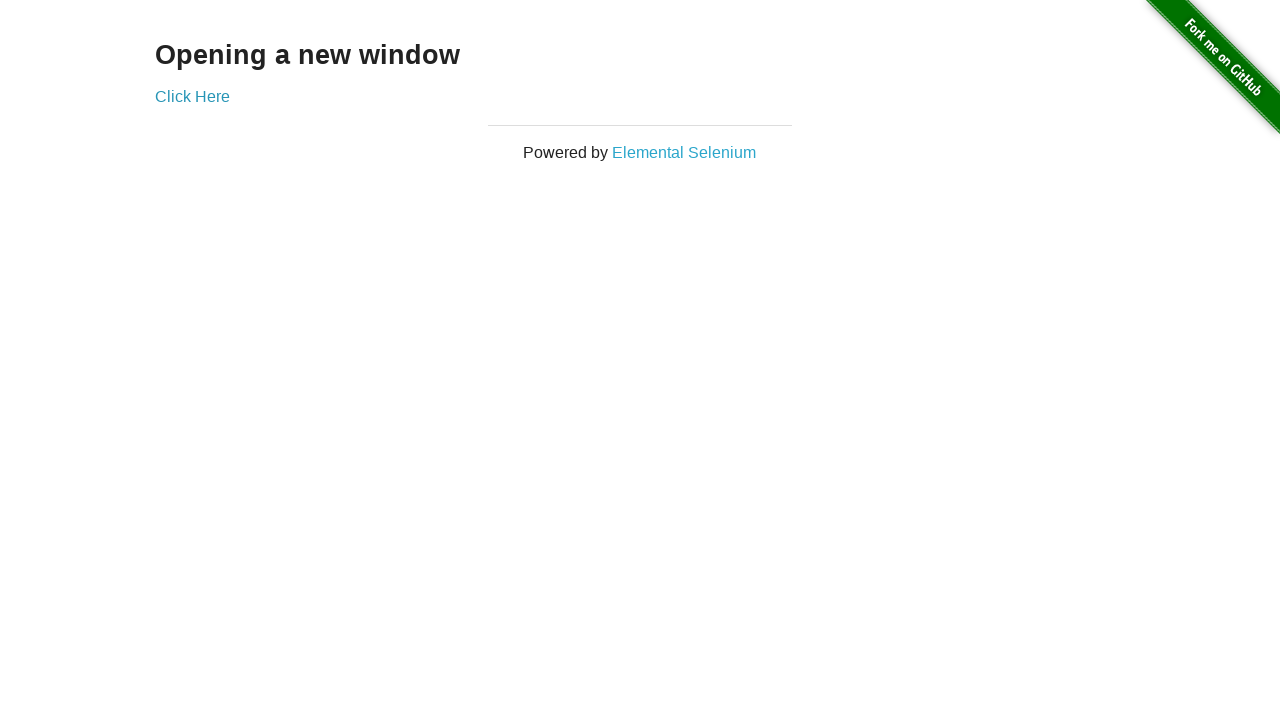

Verified new window heading text is 'New Window'
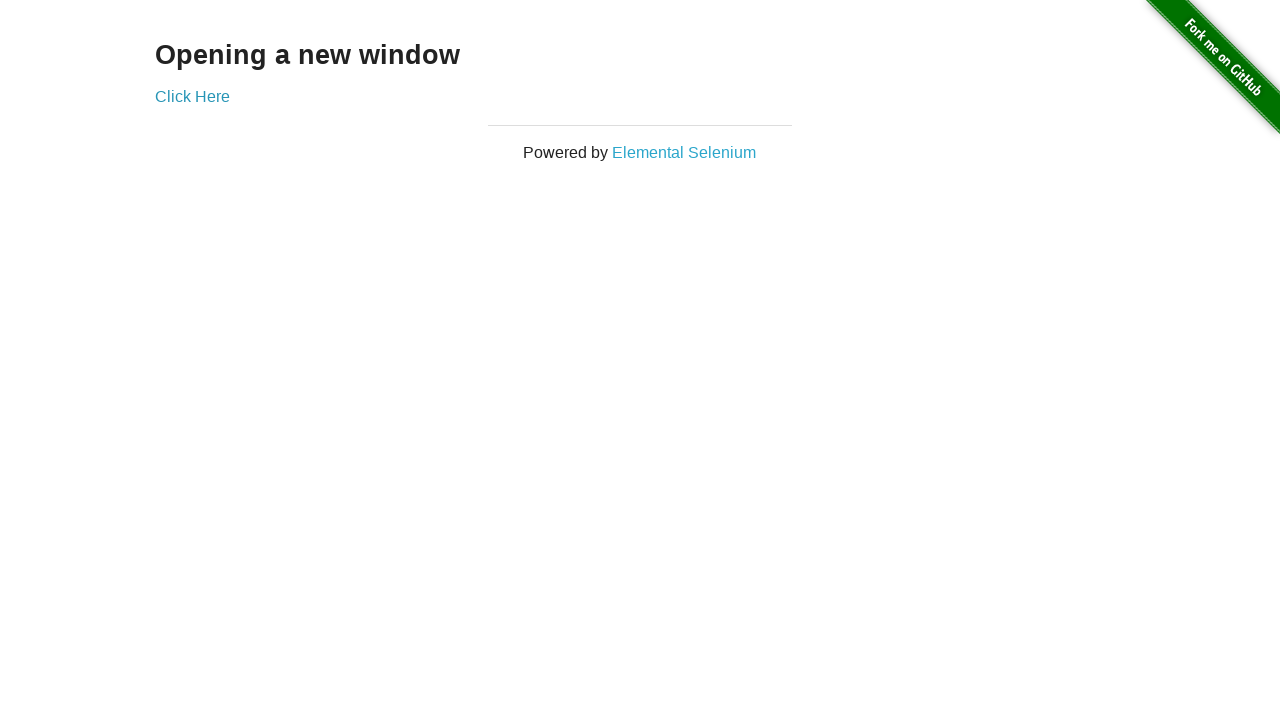

Switched back to original page
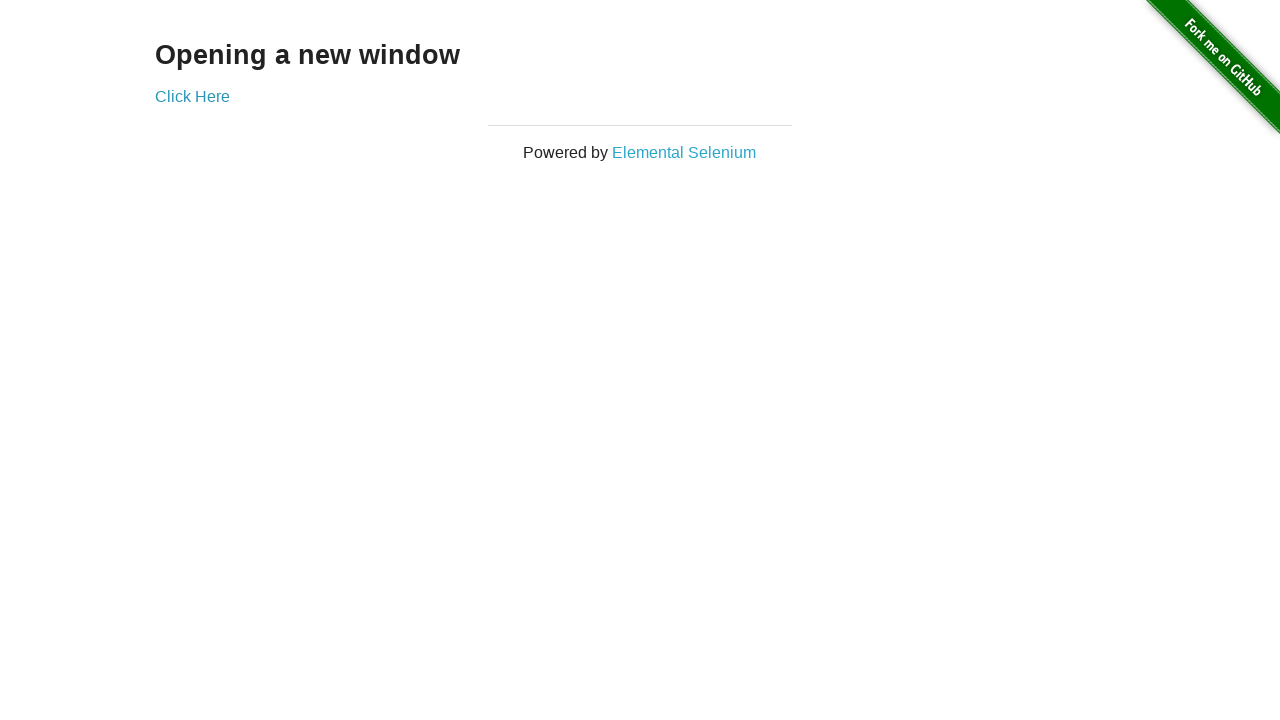

Verified original page title is still 'The Internet'
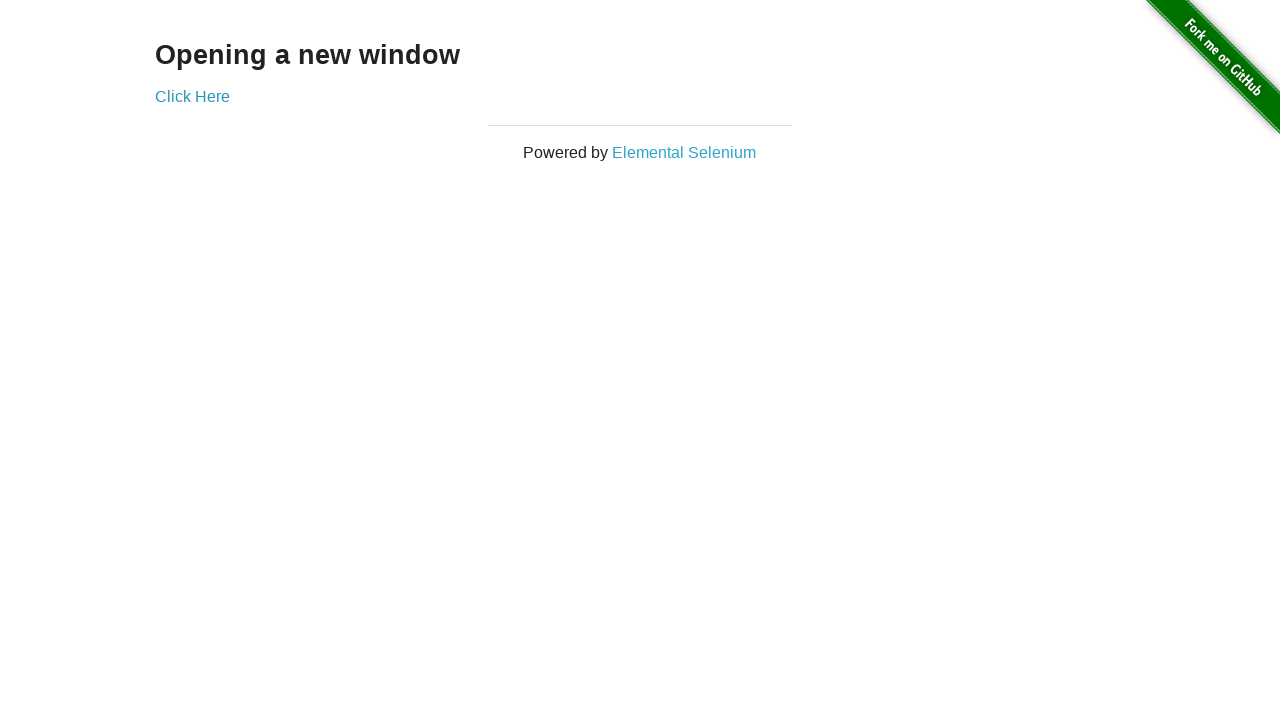

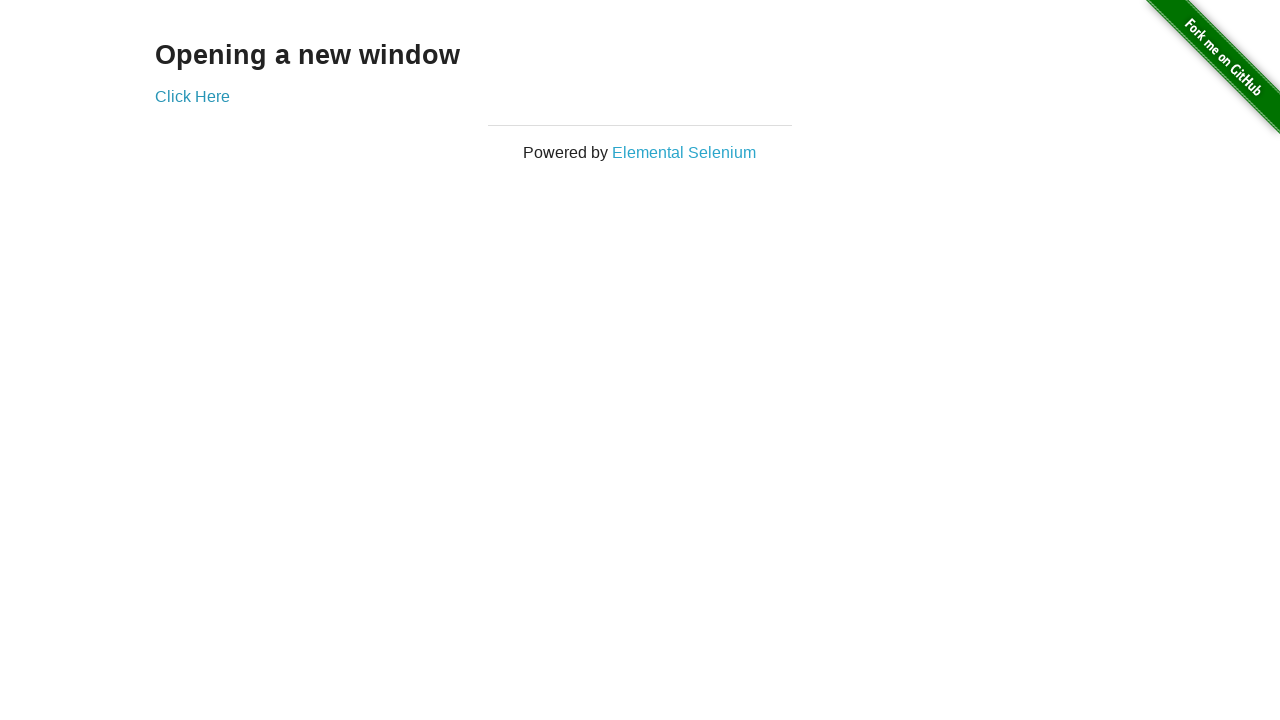